Navigates to the KTM India website and verifies the page loads successfully

Starting URL: https://www.ktmindia.com/

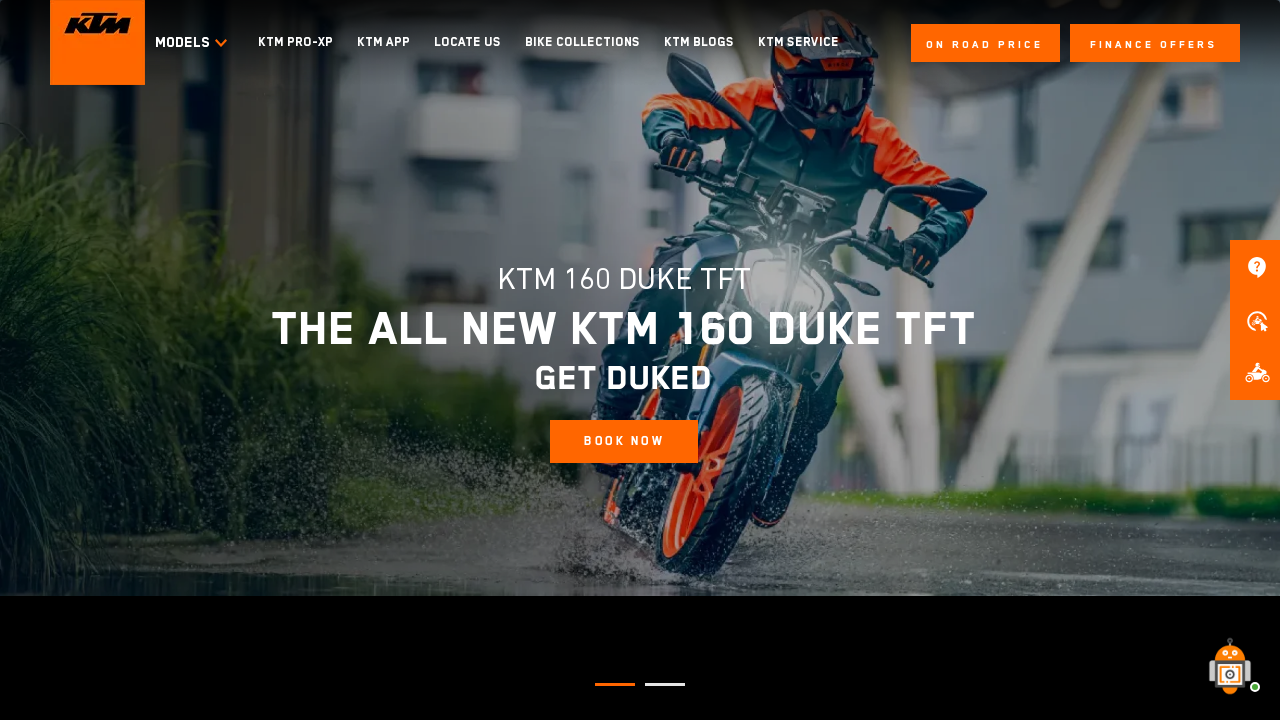

Waited for KTM India website to load (domcontentloaded state reached)
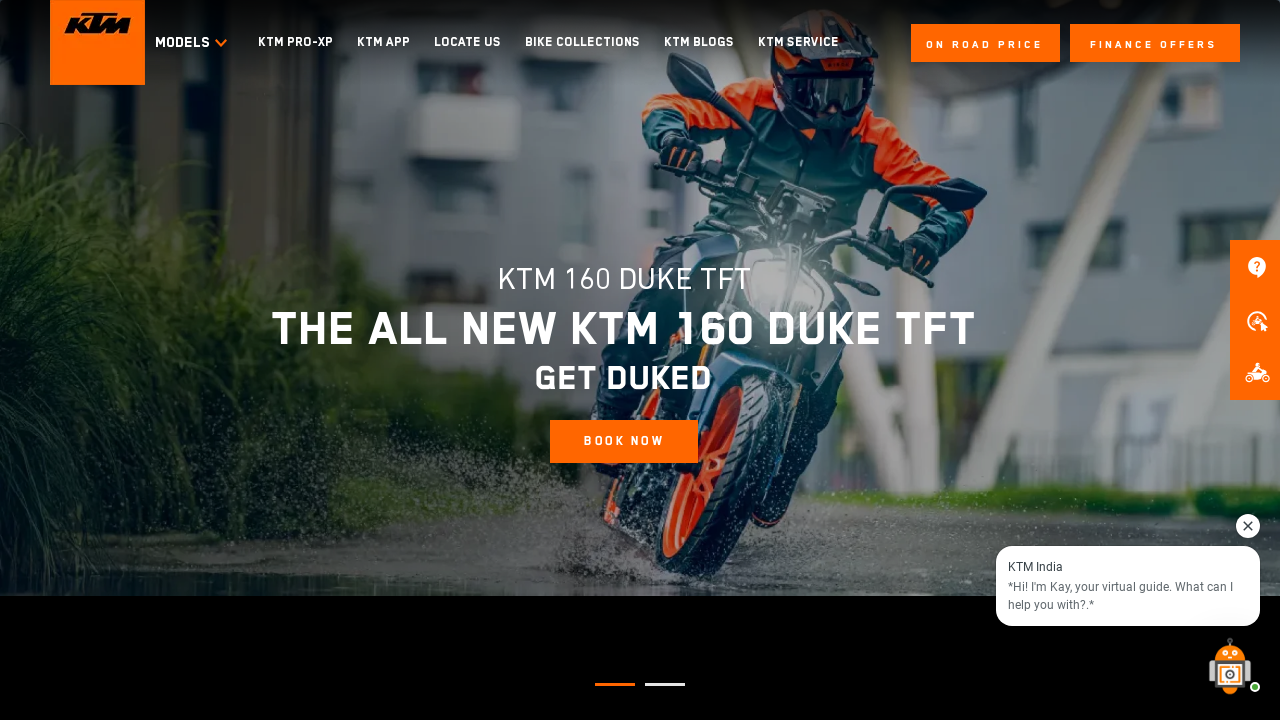

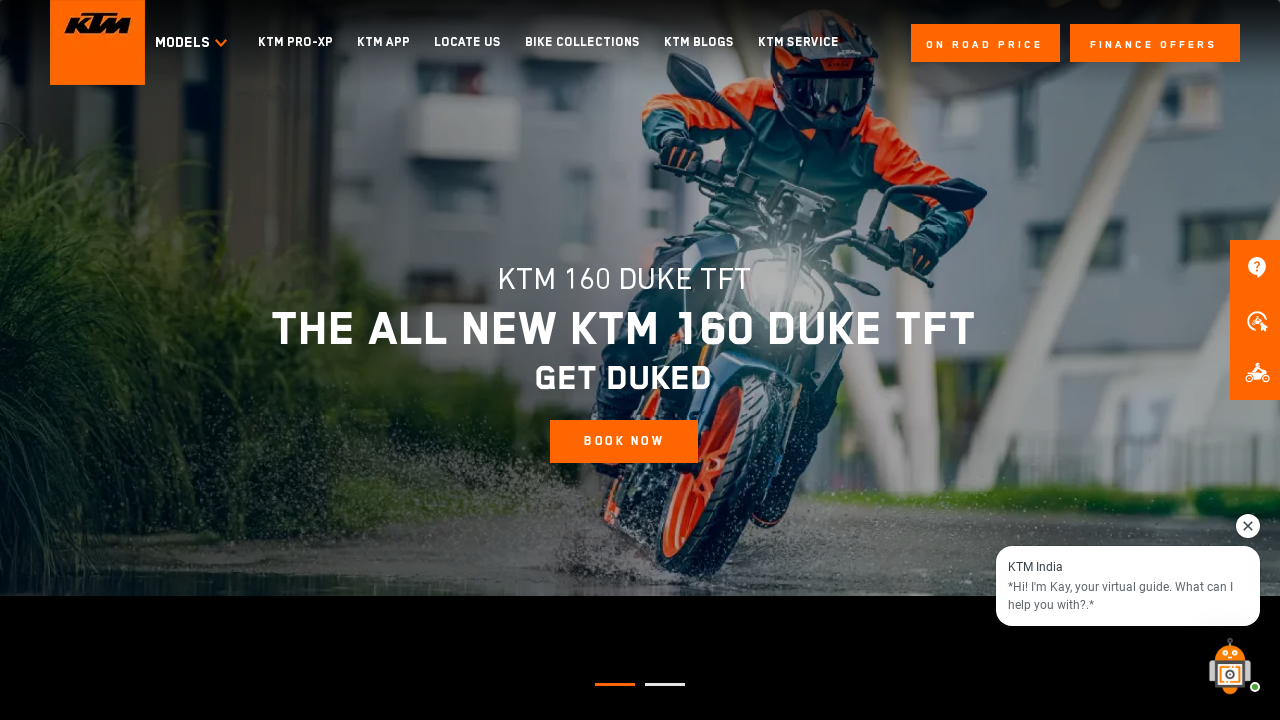